Navigates to the Innovate with Seed website and verifies that the main page elements (h1 and p tags) are present and loaded

Starting URL: https://www.innovatewithseed.com

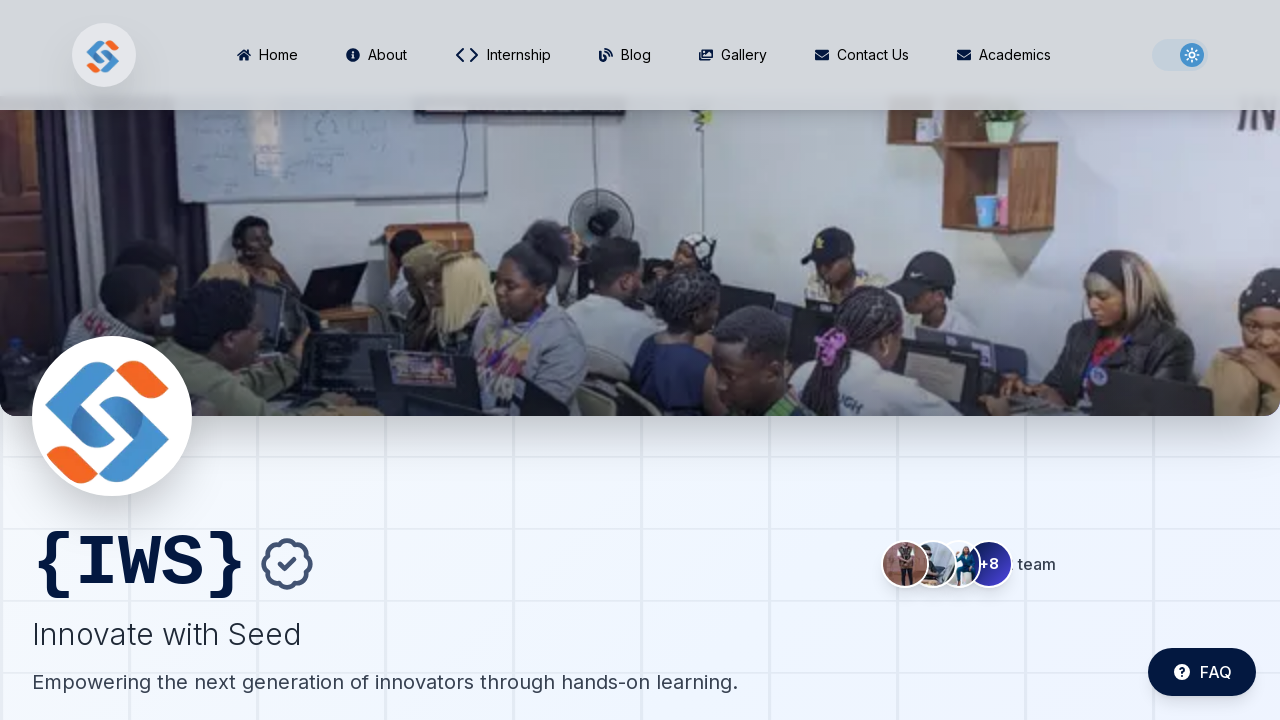

Waited for page to reach networkidle state
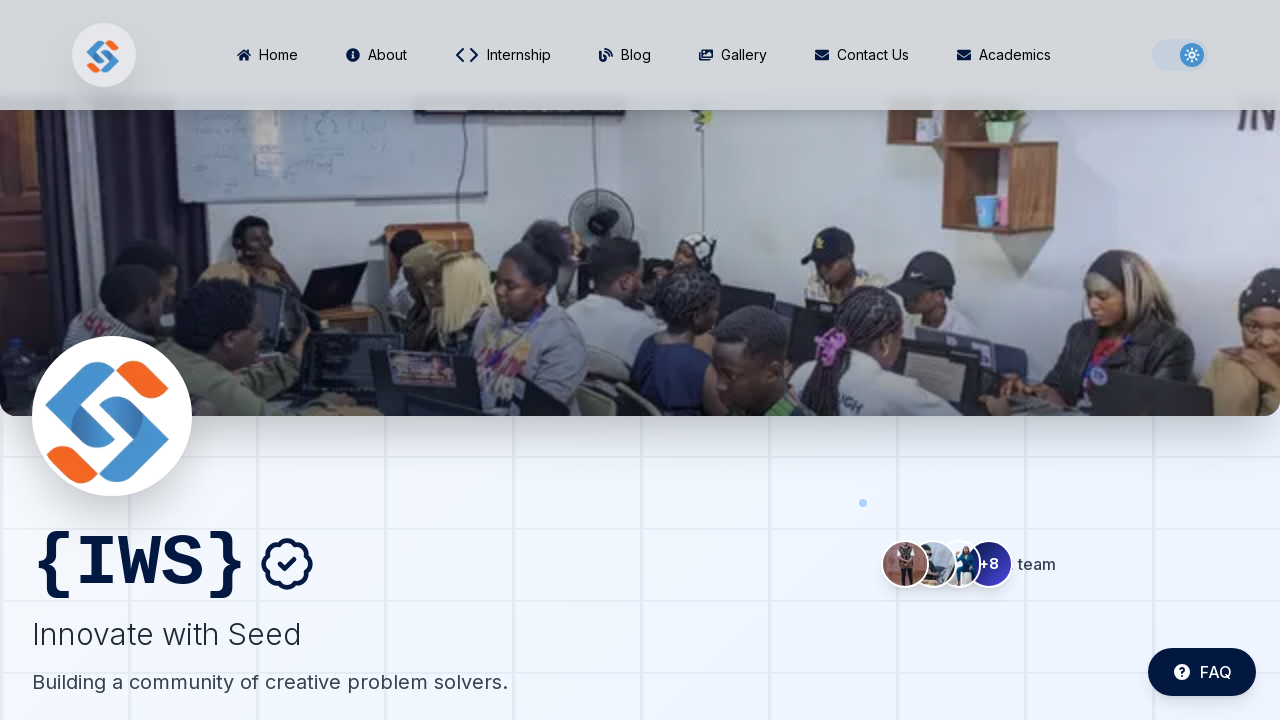

Verified h1 element is present on the page
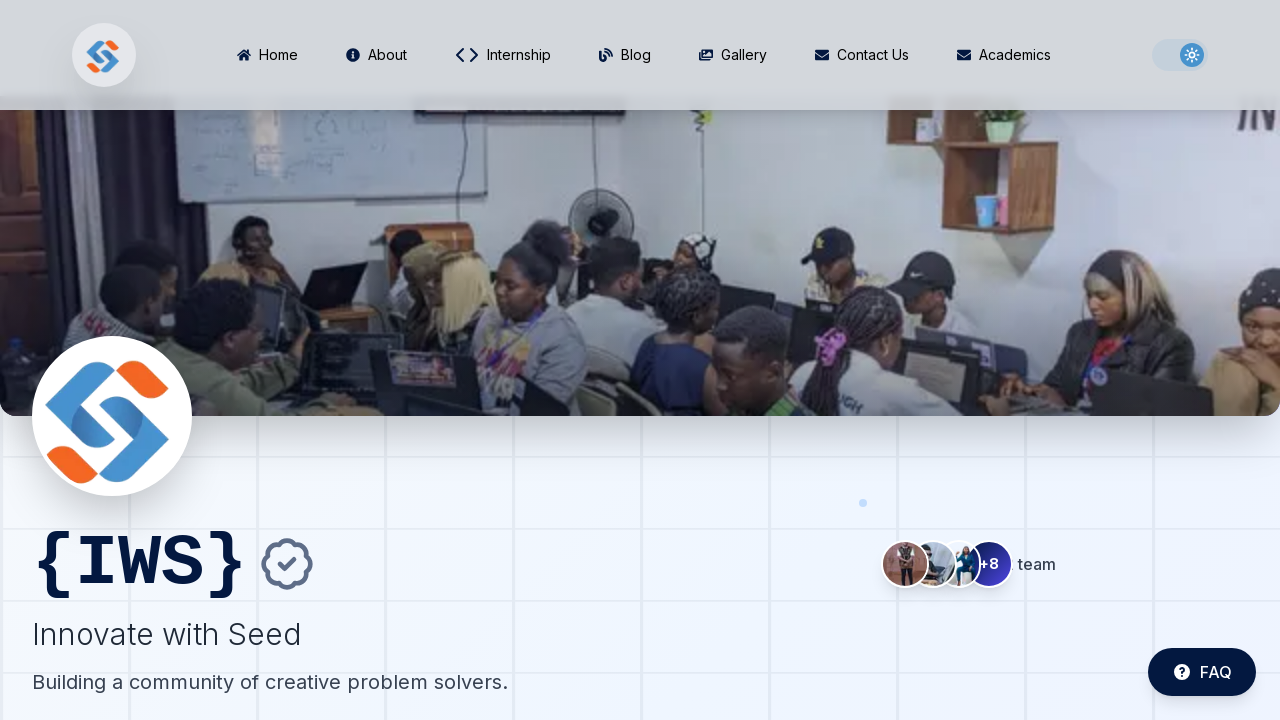

Verified p element is present on the page
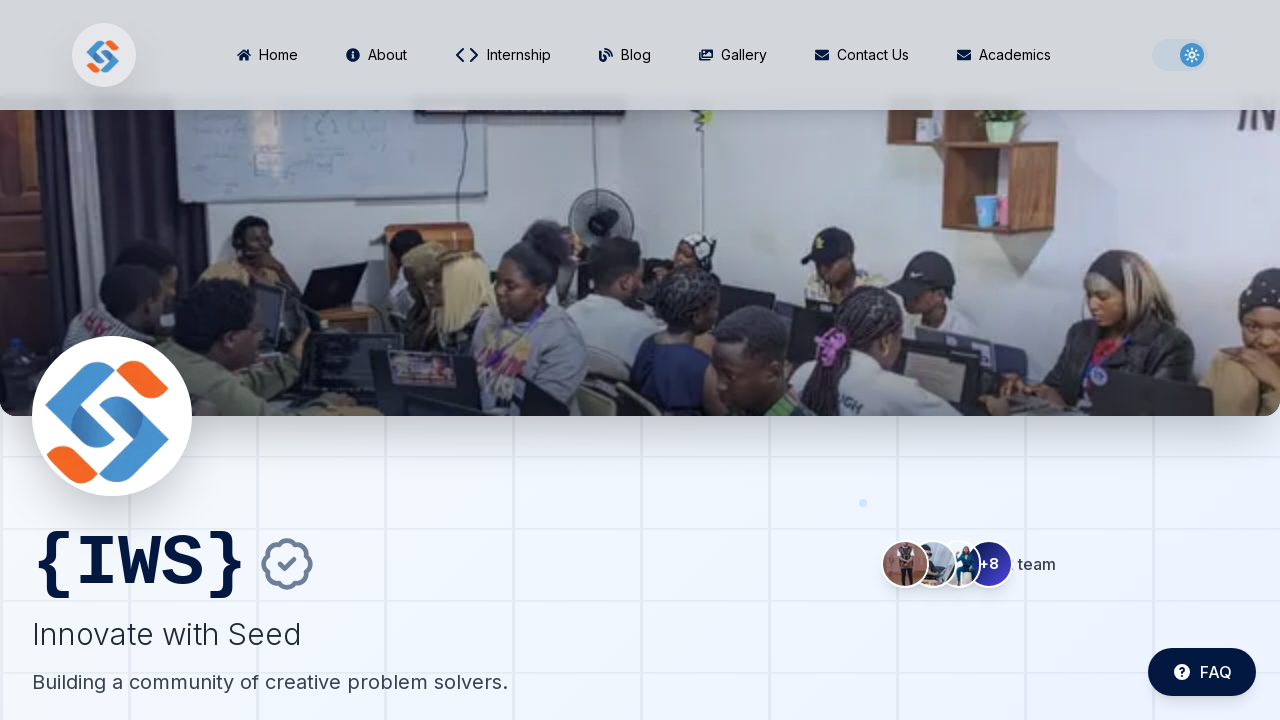

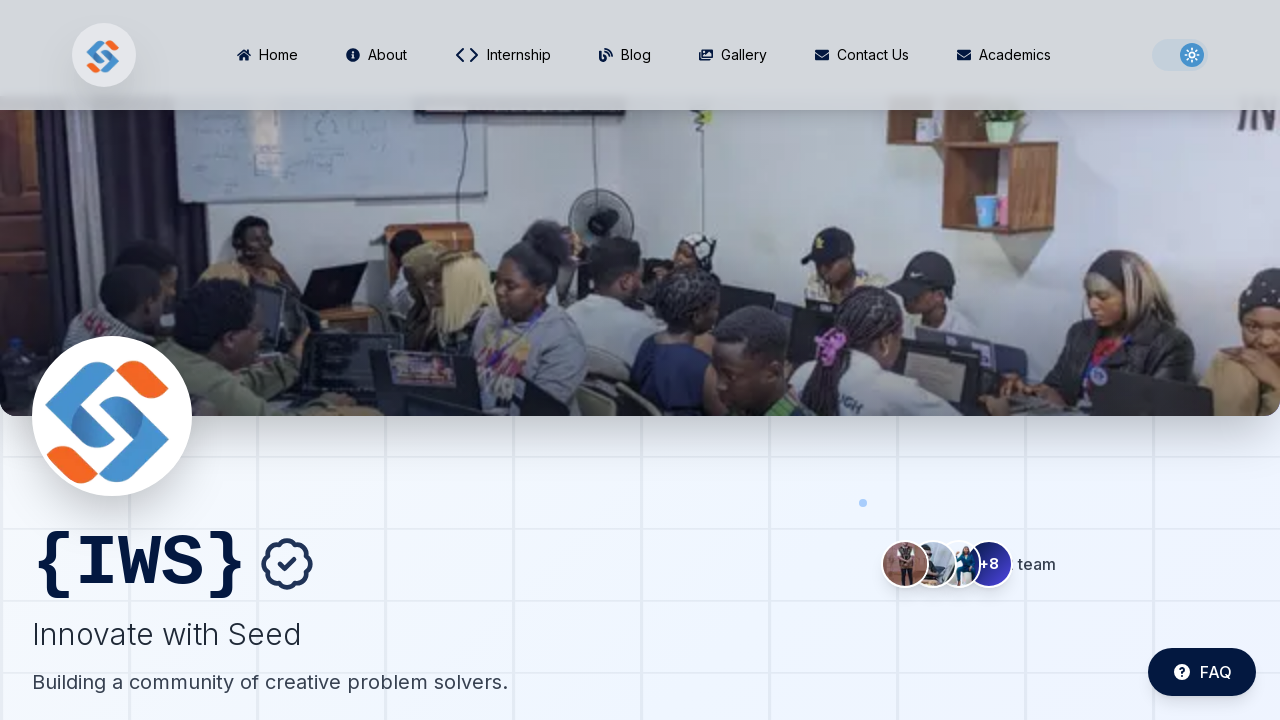